Tests password generator with short master password and specific site name

Starting URL: http://angel.net/~nic/passwd.sha1.1a.html

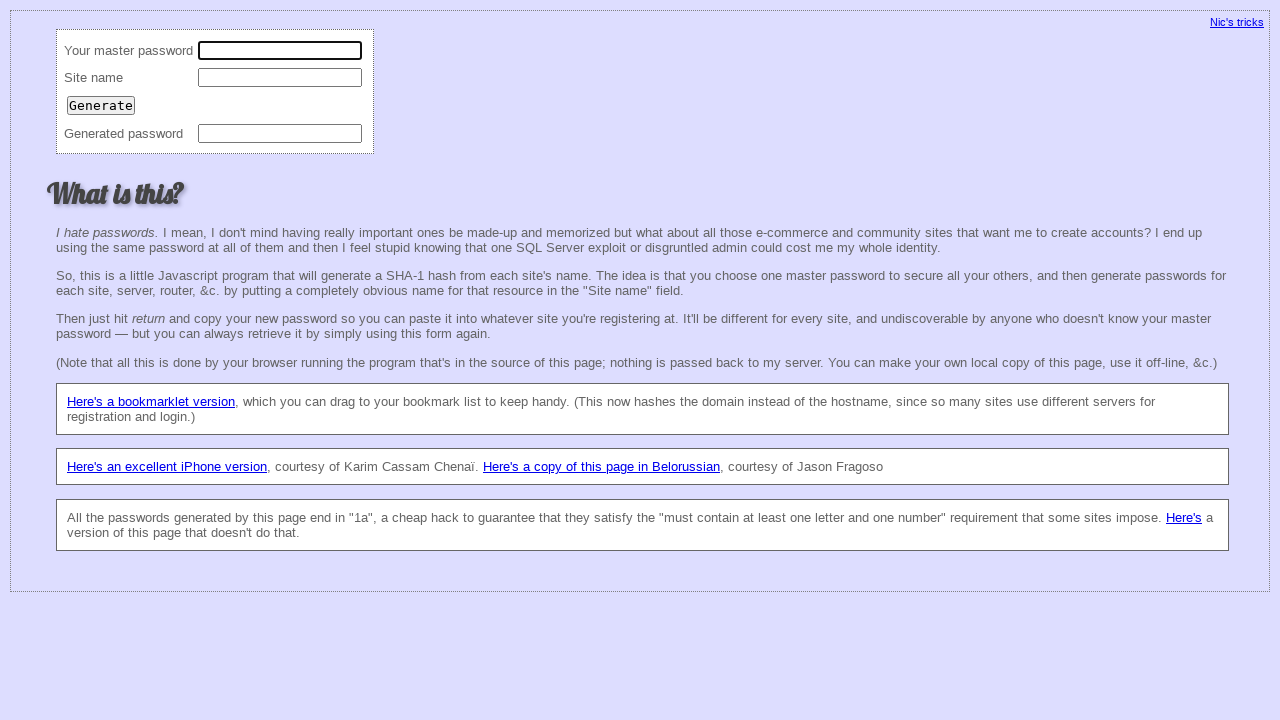

Cleared master password field on xpath=//td[text()='Your master password']/following::input[1]
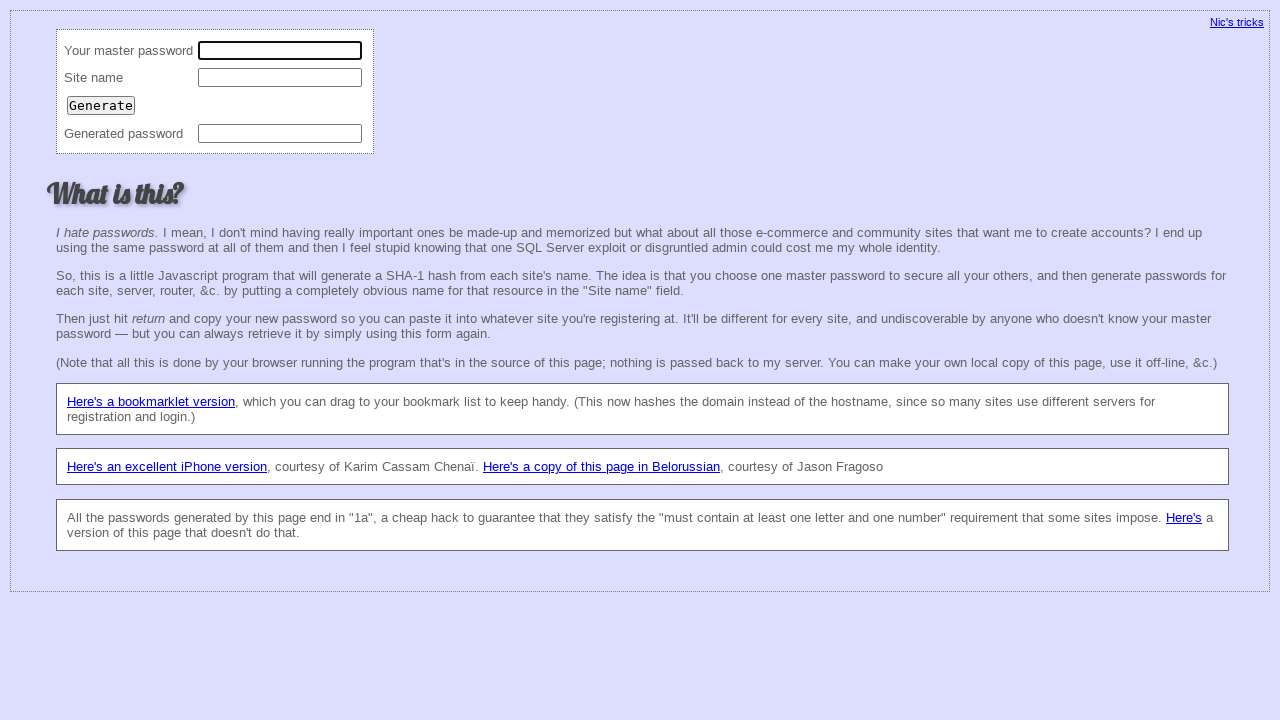

Filled master password field with '12' on xpath=//td[text()='Your master password']/following::input[1]
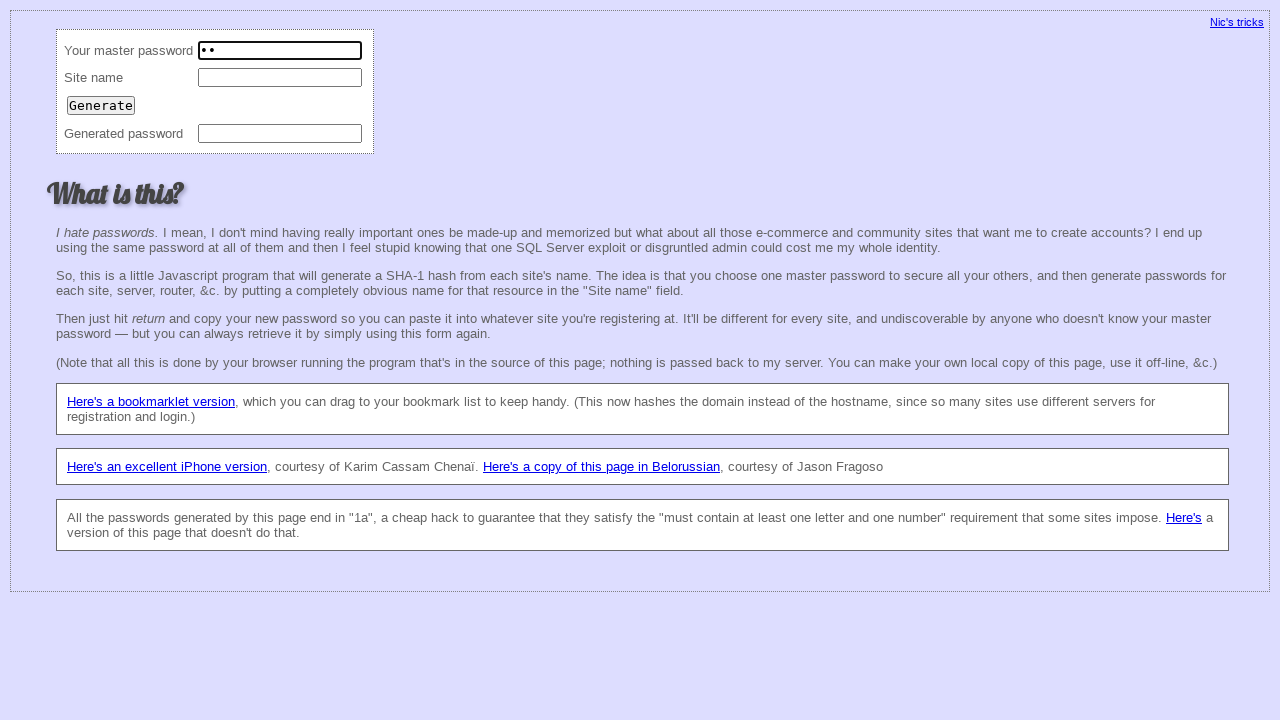

Cleared site name field on xpath=//td[text()='Site name']/following::input[1]
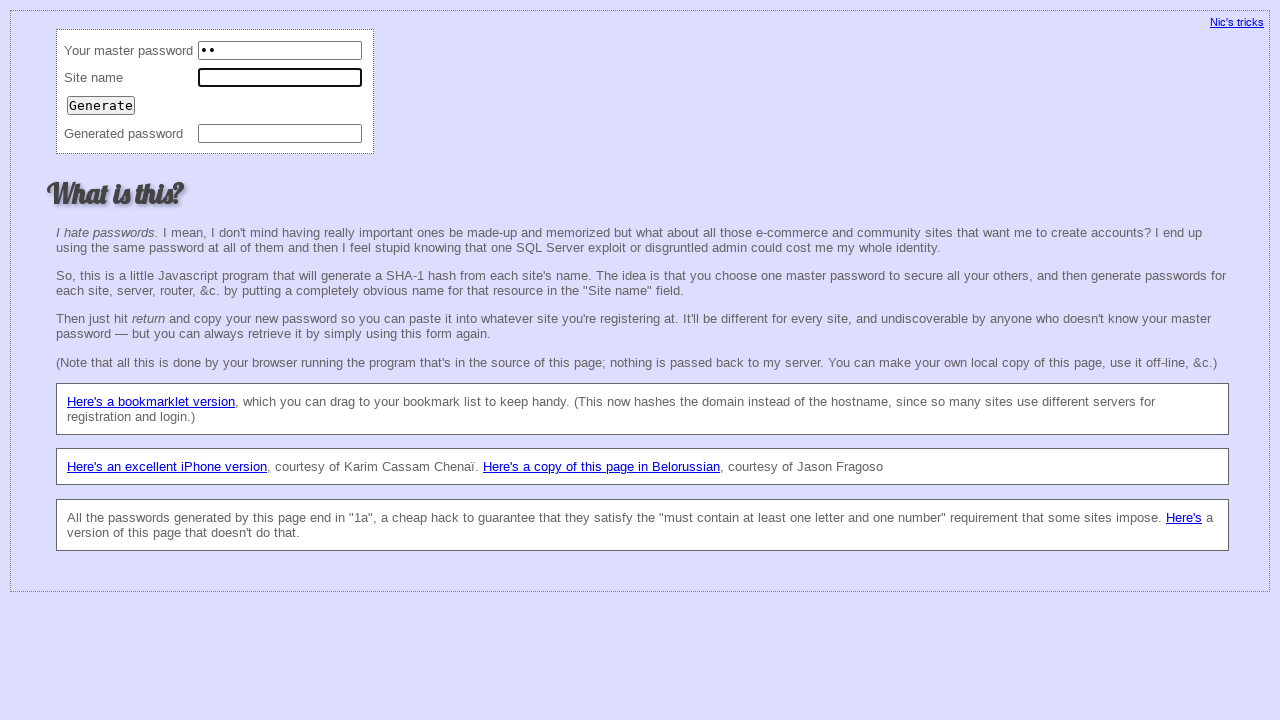

Filled site name field with 'qwewewed' on xpath=//td[text()='Site name']/following::input[1]
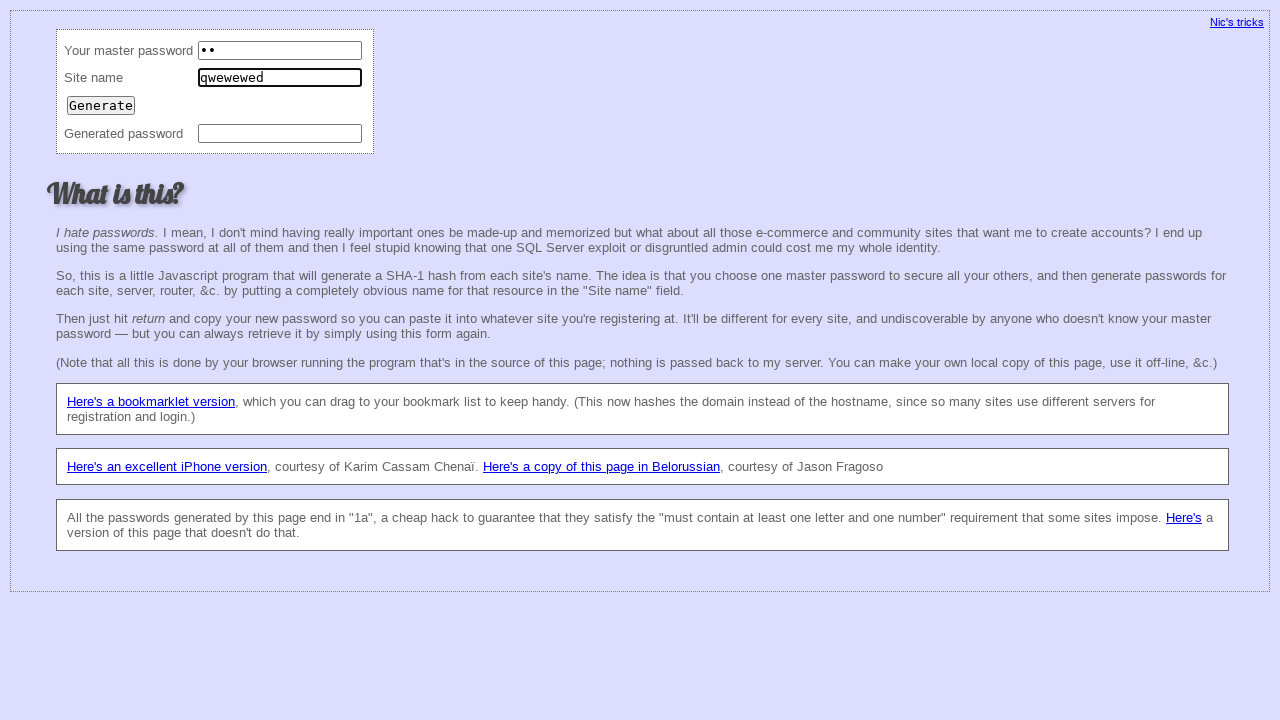

Clicked generate button at (101, 105) on xpath=//td[text()='Generated password']/preceding::input[1]
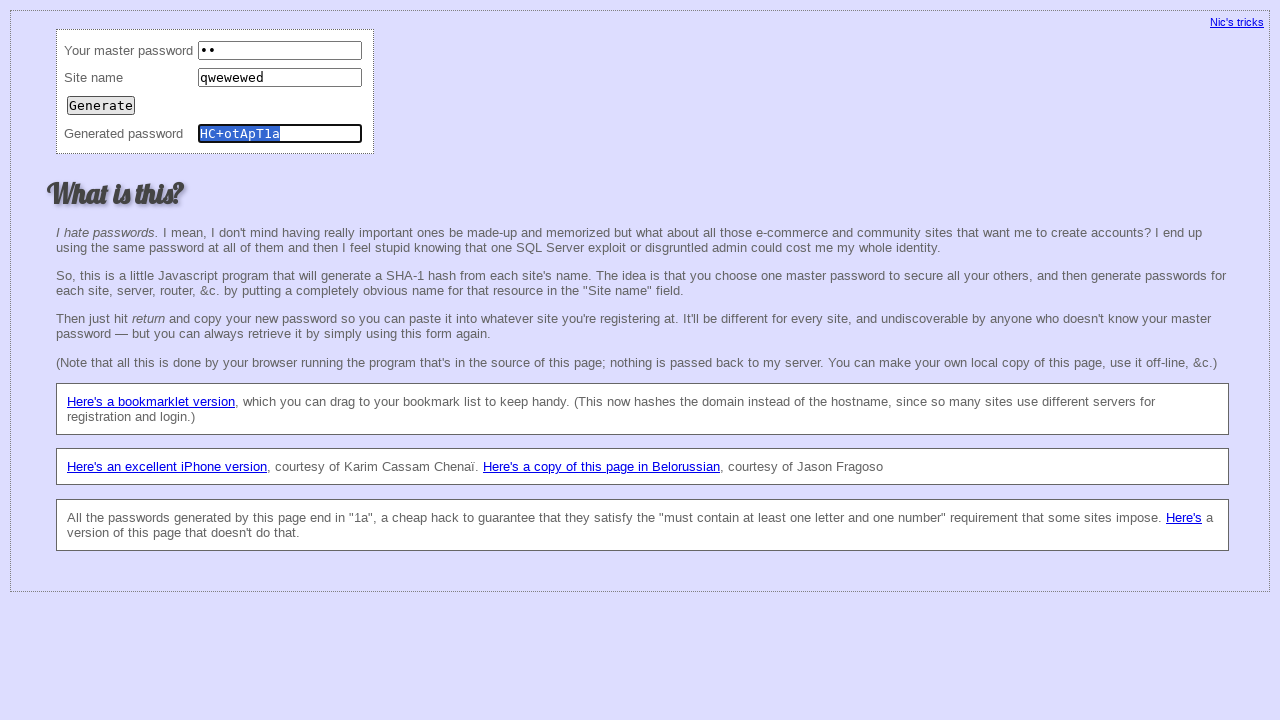

Retrieved generated password value
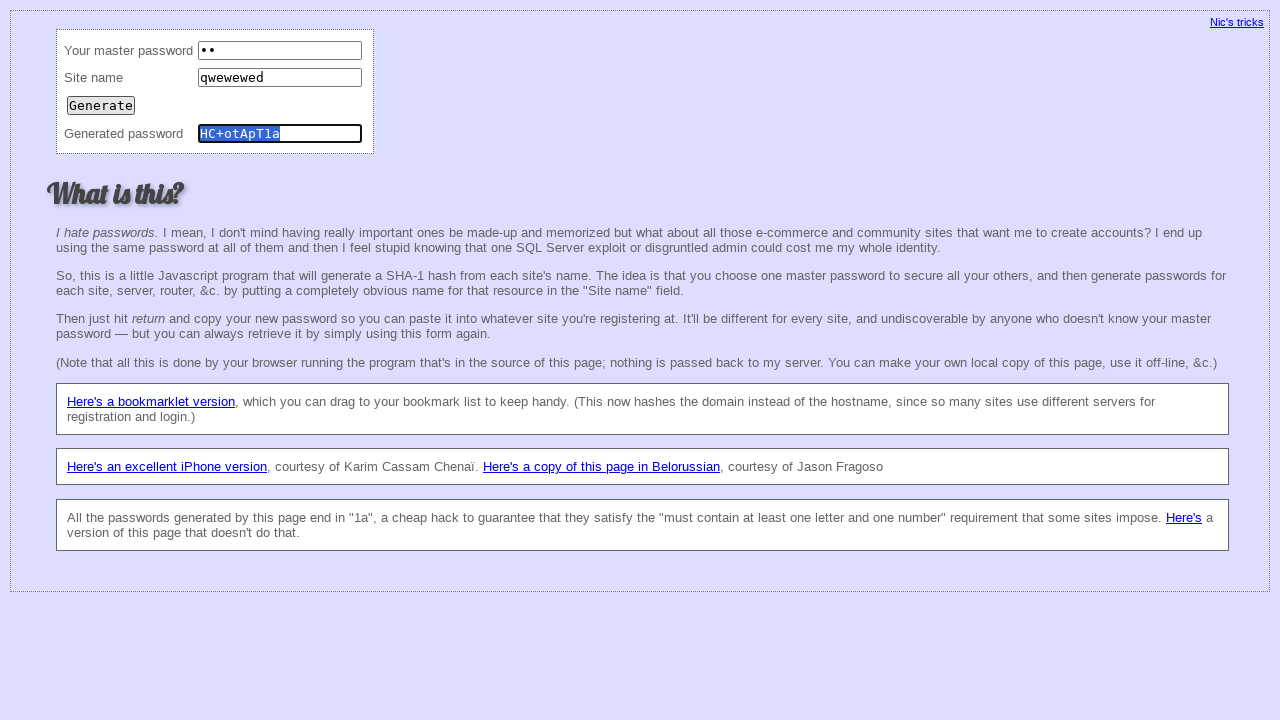

Verified generated password matches expected value 'HC+otApT1a'
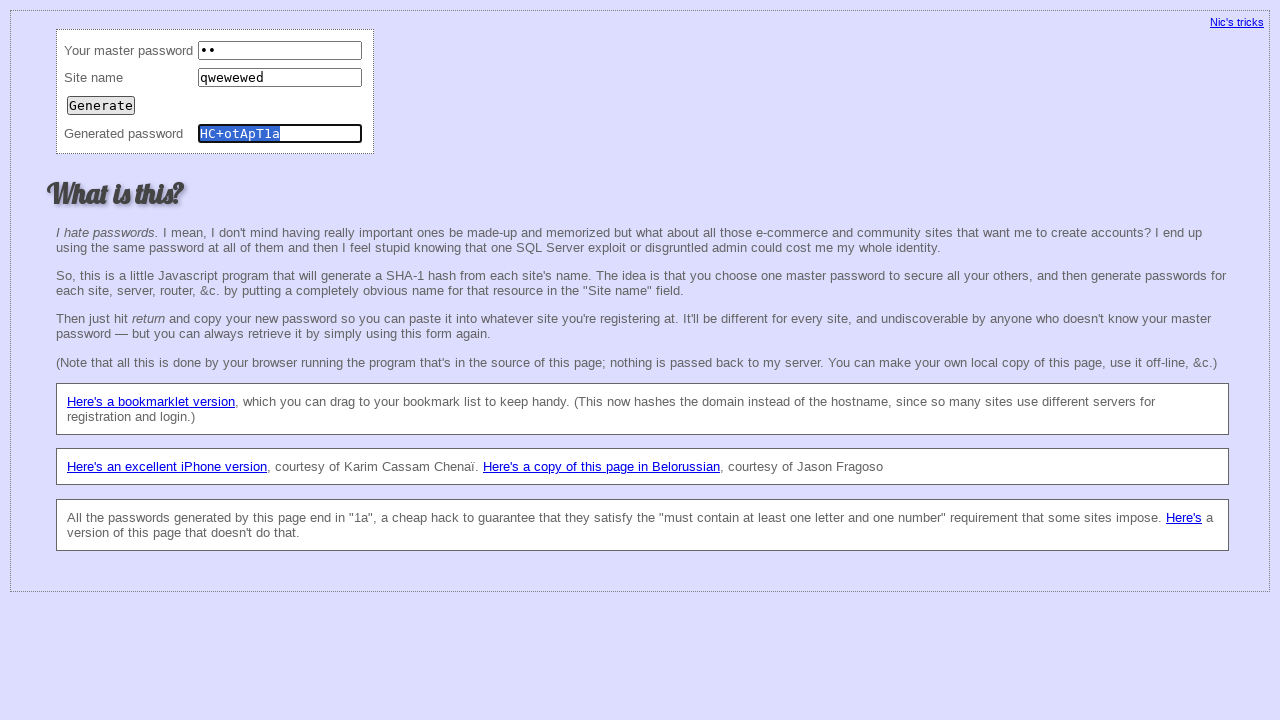

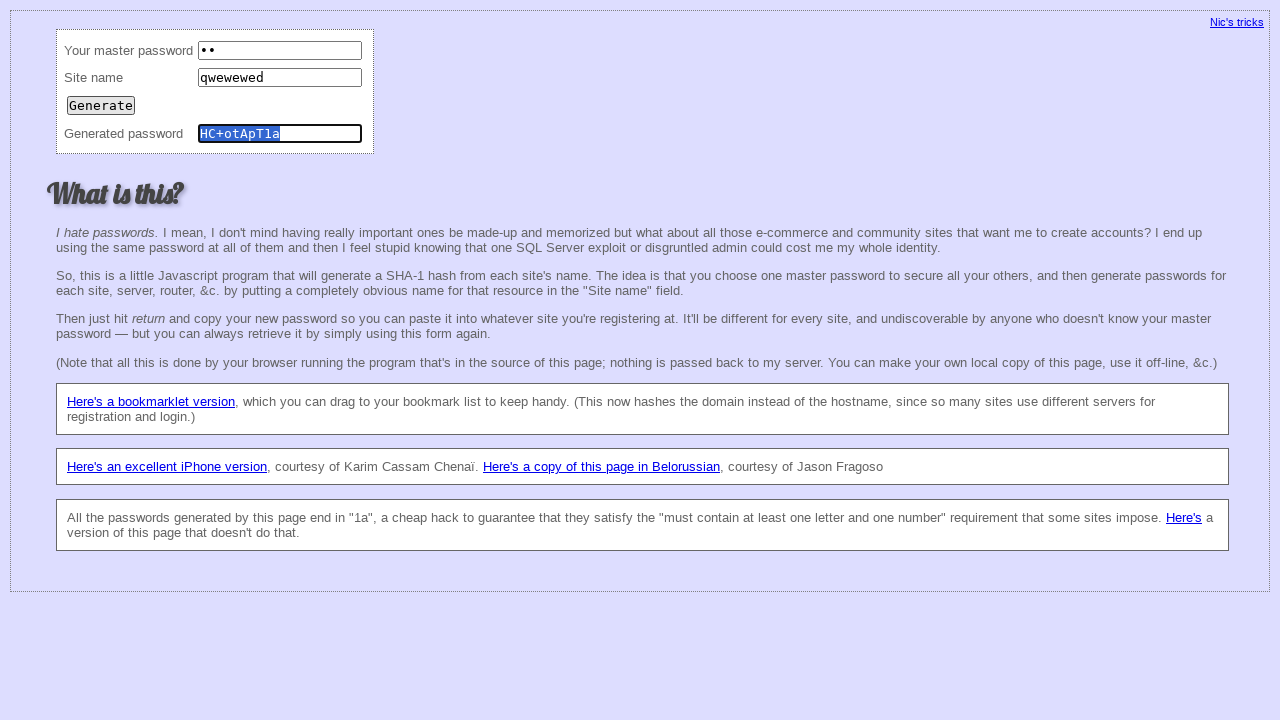